Tests navigation to the User's Guide documentation page on Redmine, scrolling to documentation section, clicking guide link, then navigating to Getting Started page and verifying content.

Starting URL: https://www.redmine.org/

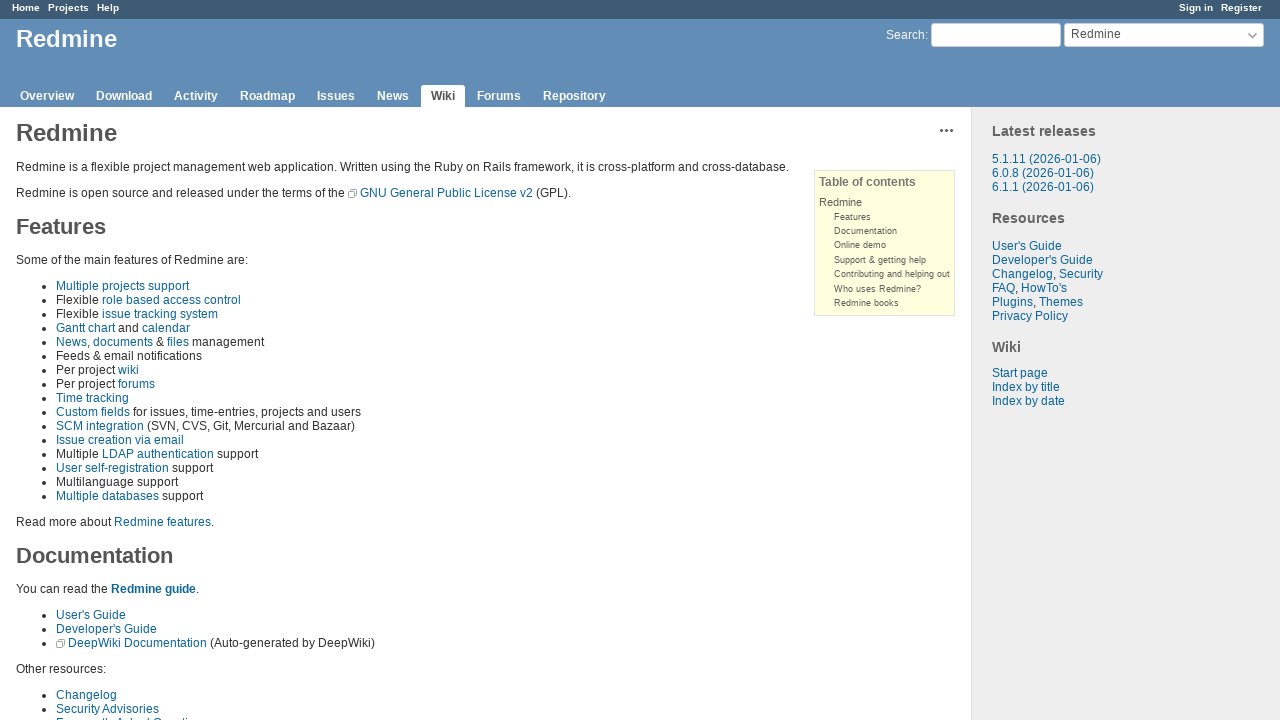

Scrolled to Documentation section
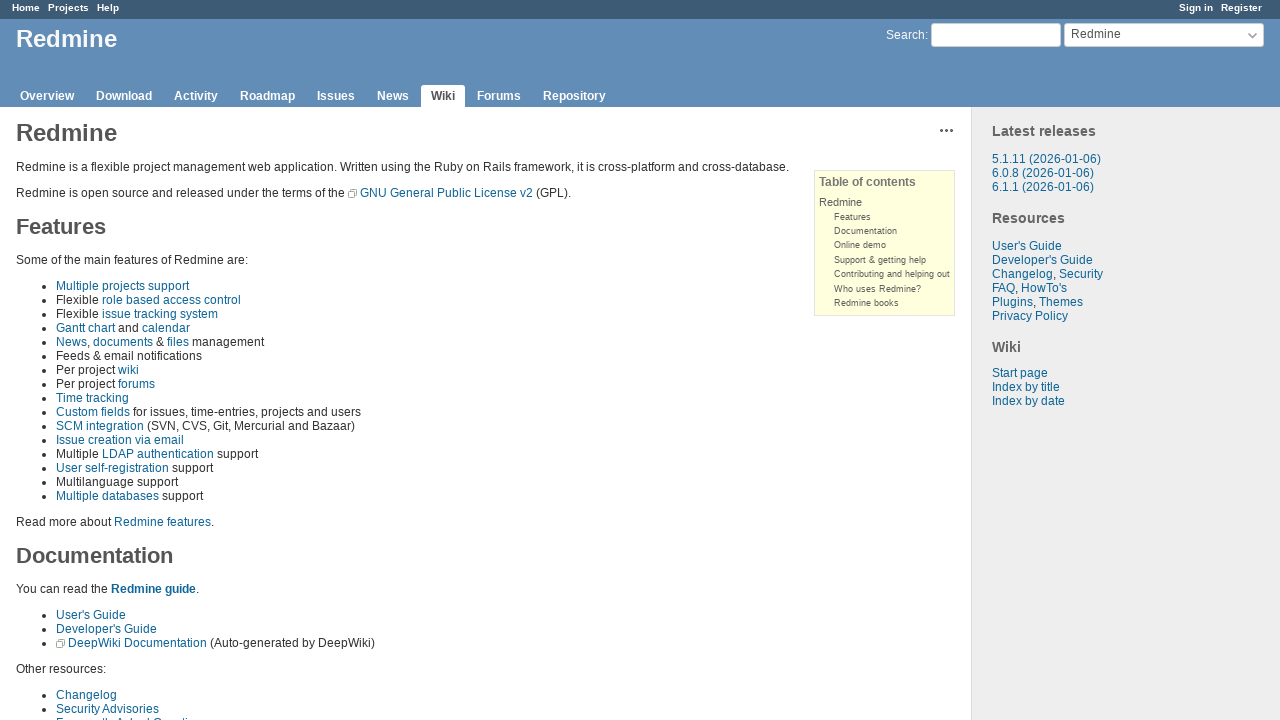

Clicked on Guide link at (91, 615) on #content ul>li>a[href="/projects/redmine/wiki/Guide"]
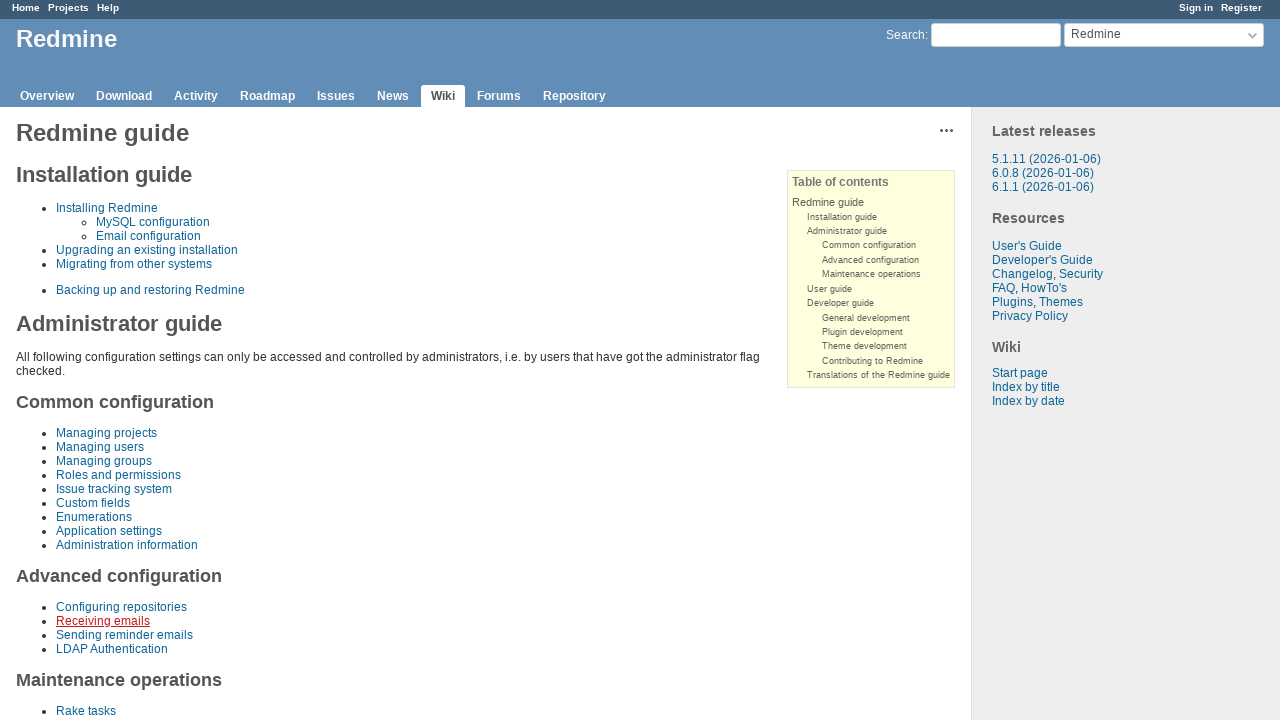

Waited 500ms for page to load
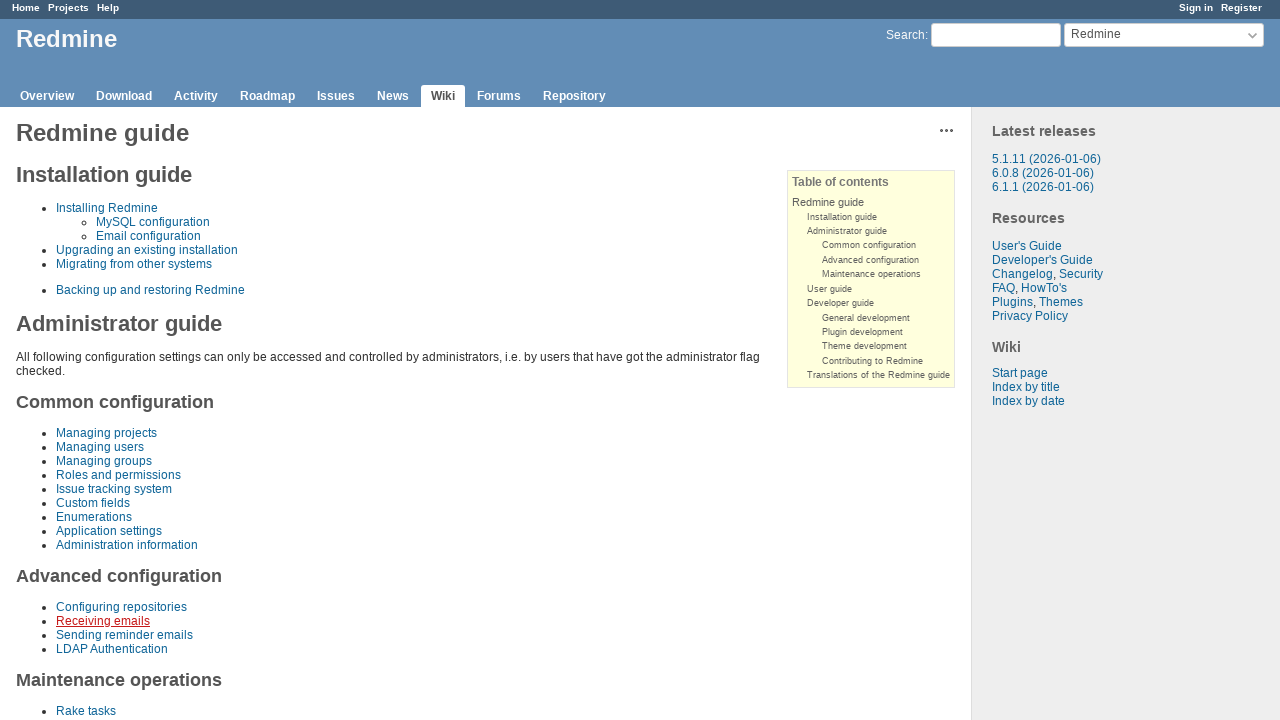

Scrolled to User guide section
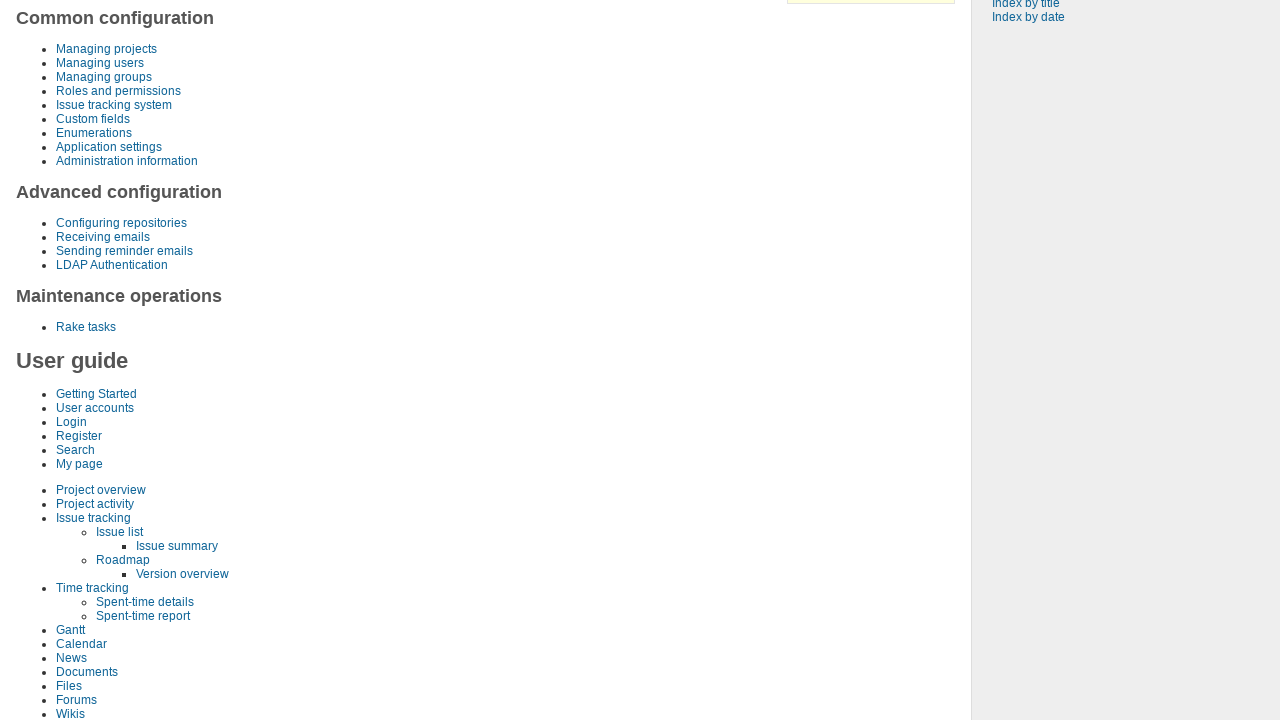

Clicked on Getting Started link at (96, 394) on a[href="/projects/redmine/wiki/Getting_Started"]
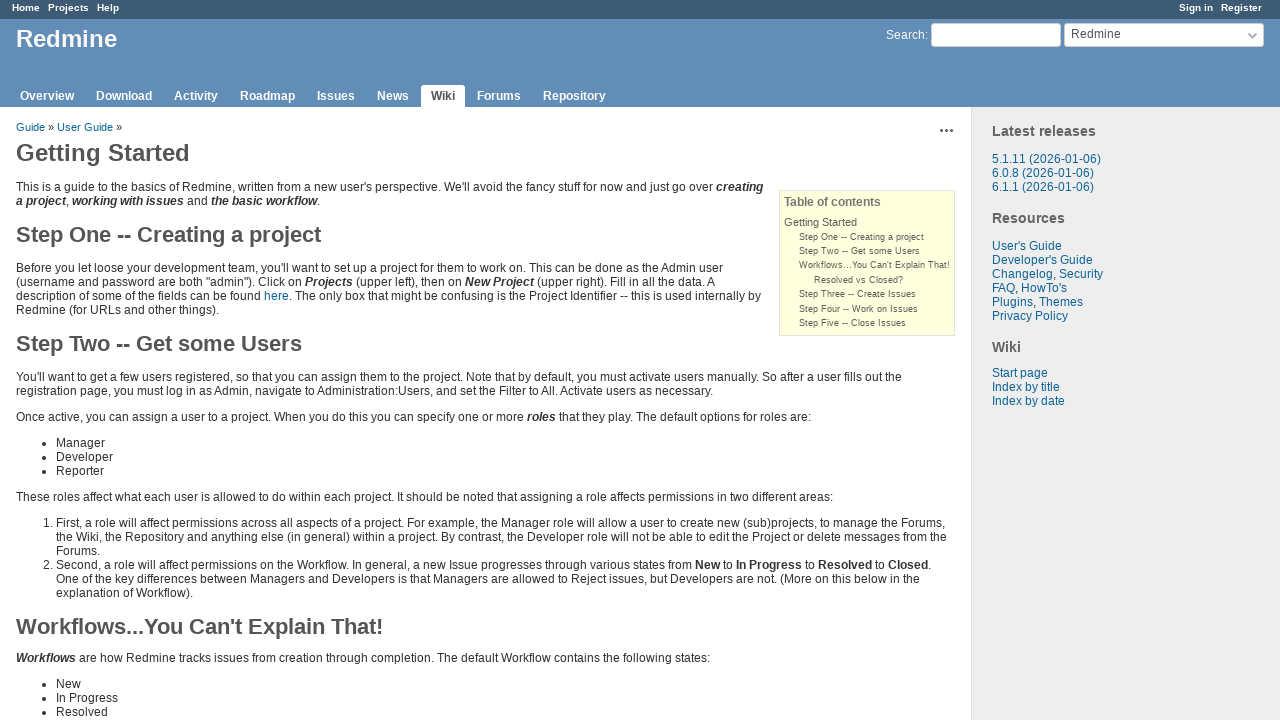

Navigated to Getting Started page
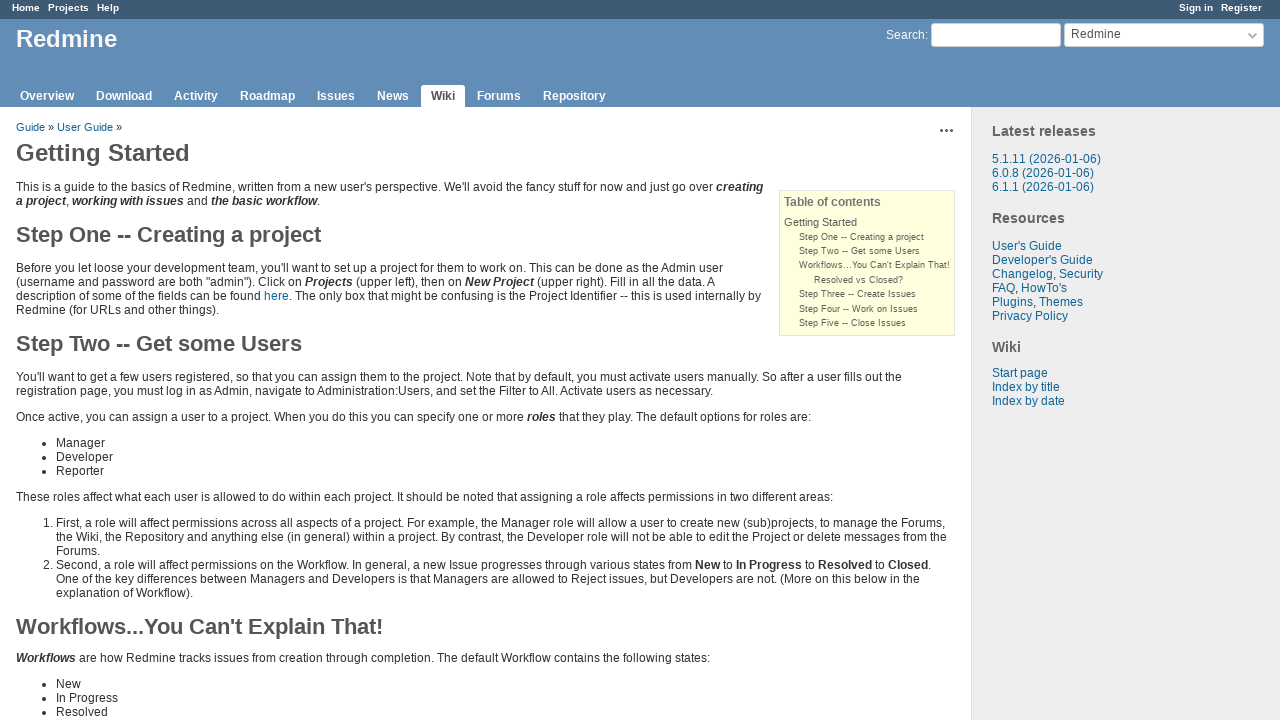

Verified expected content is present on Getting Started page
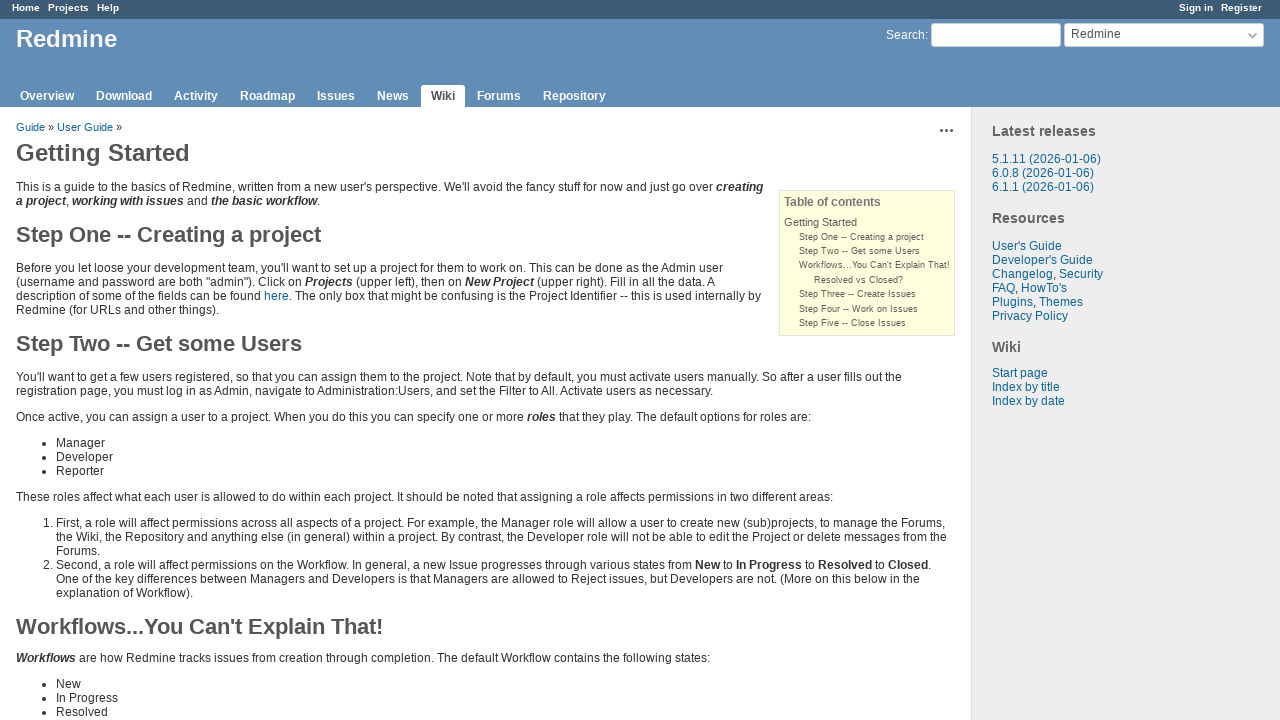

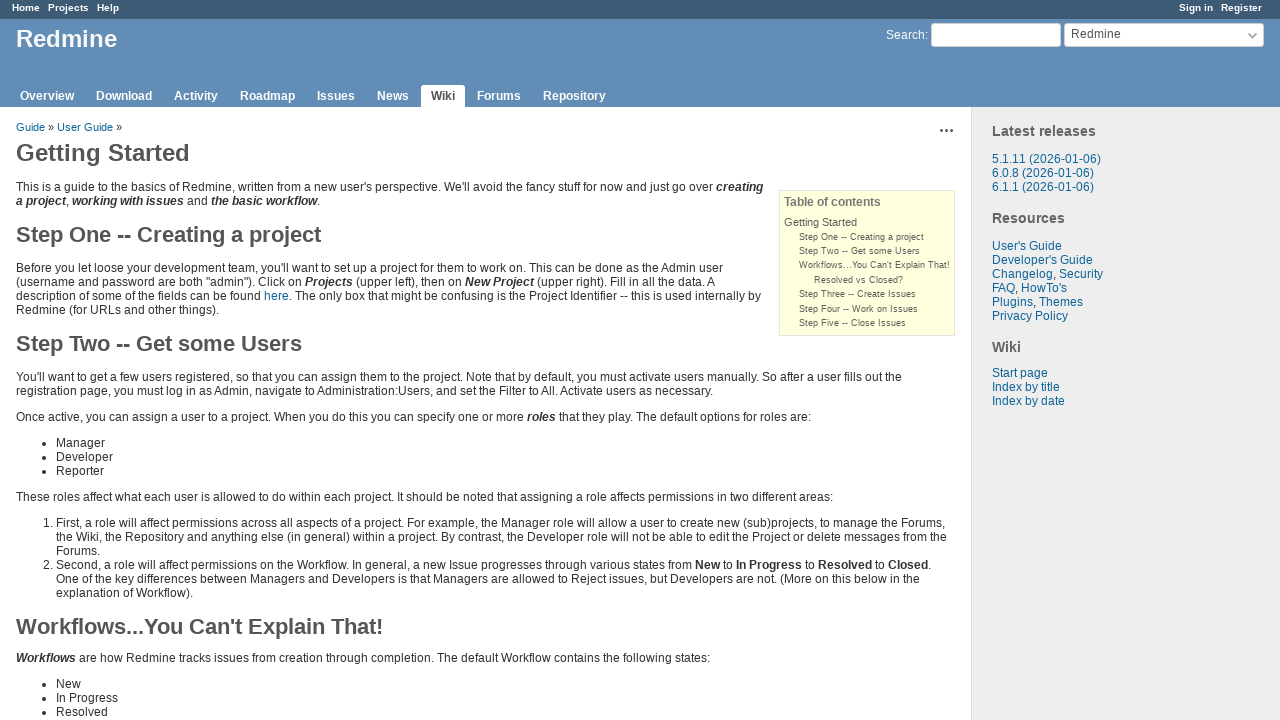